Tests the Add/Remove Elements page by clicking the "Add Element" button 5 times using the ENTER key, then verifies that the added elements appear on the page.

Starting URL: https://the-internet.herokuapp.com/add_remove_elements/

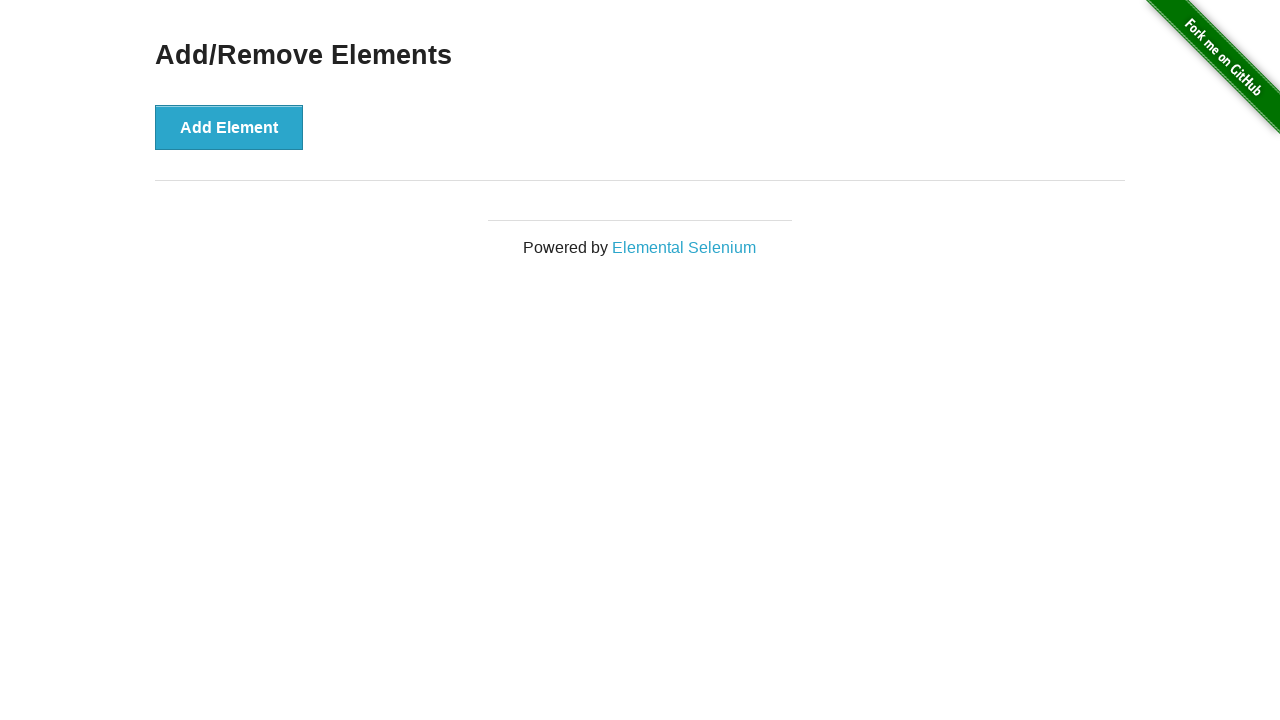

Located the 'Add Element' button
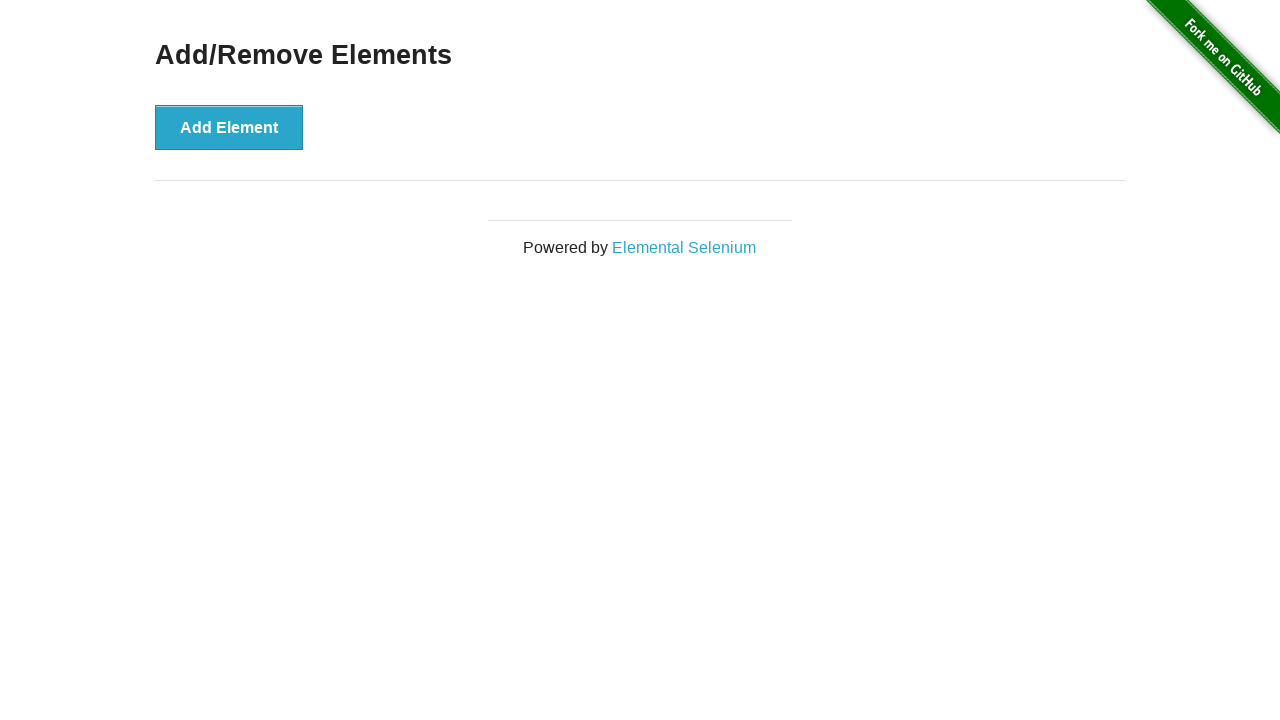

Pressed ENTER on 'Add Element' button (iteration 1/5) on button >> internal:has-text="Add Element"i
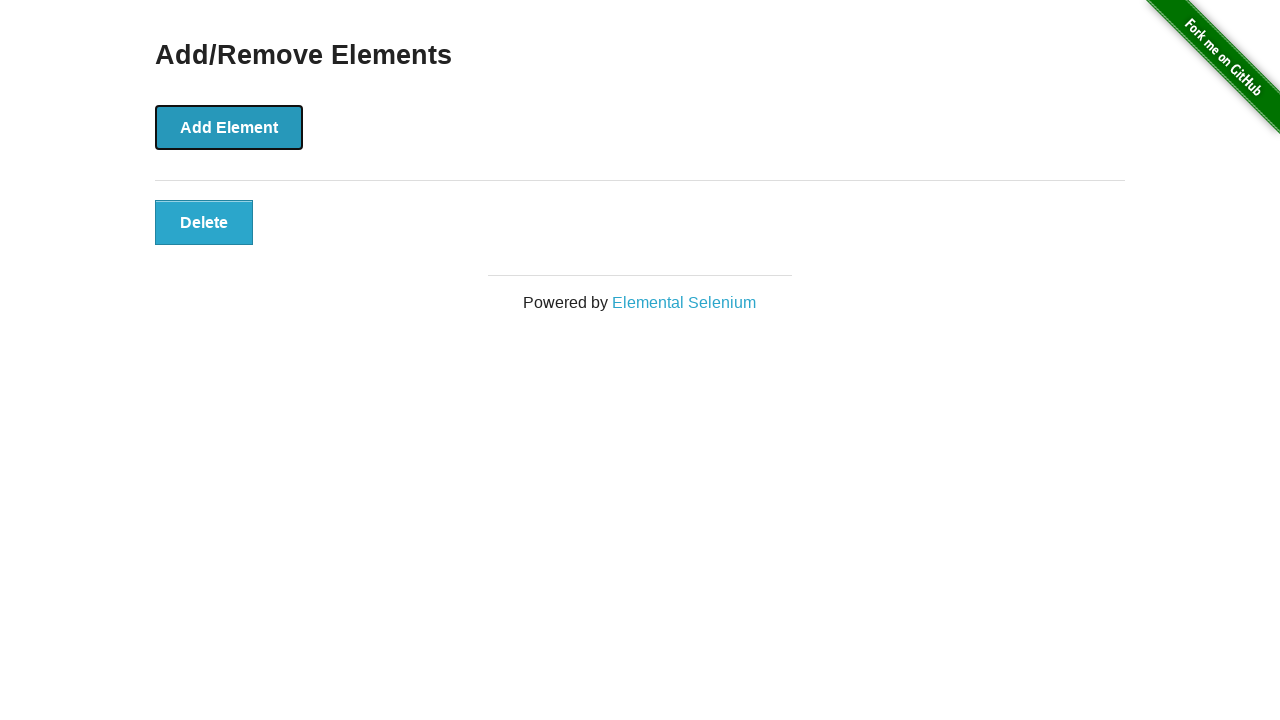

Pressed ENTER on 'Add Element' button (iteration 2/5) on button >> internal:has-text="Add Element"i
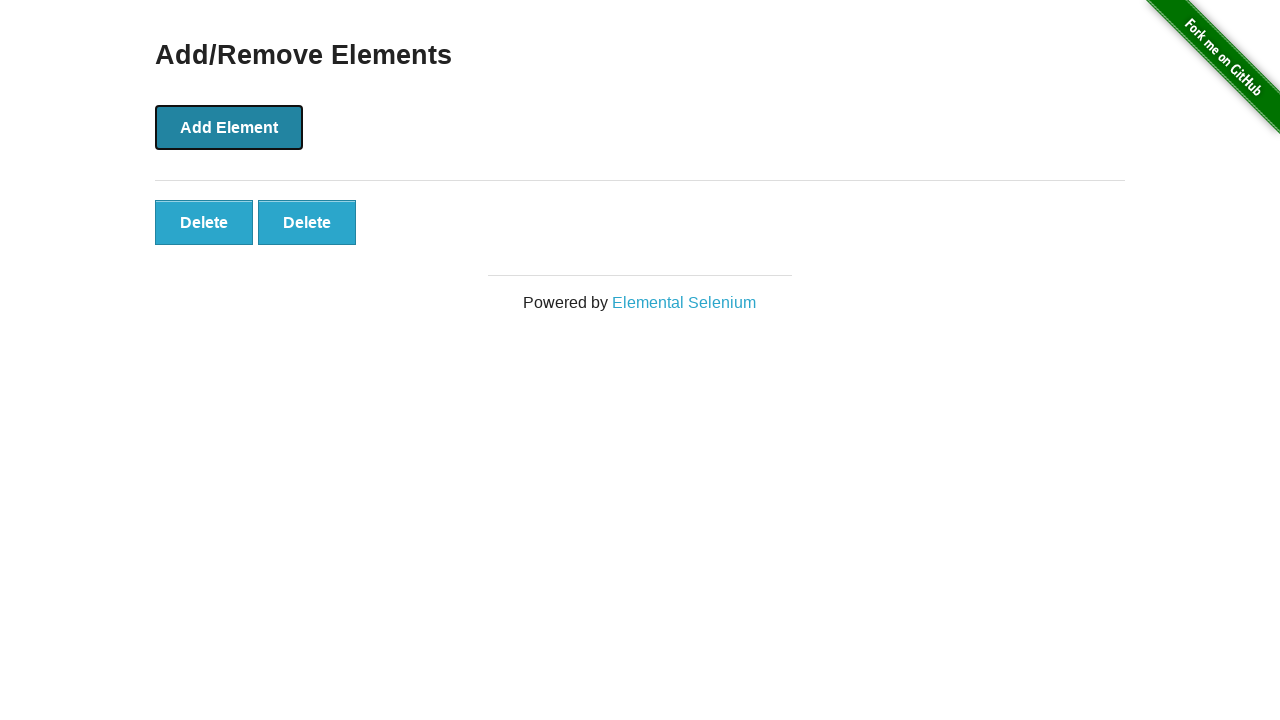

Pressed ENTER on 'Add Element' button (iteration 3/5) on button >> internal:has-text="Add Element"i
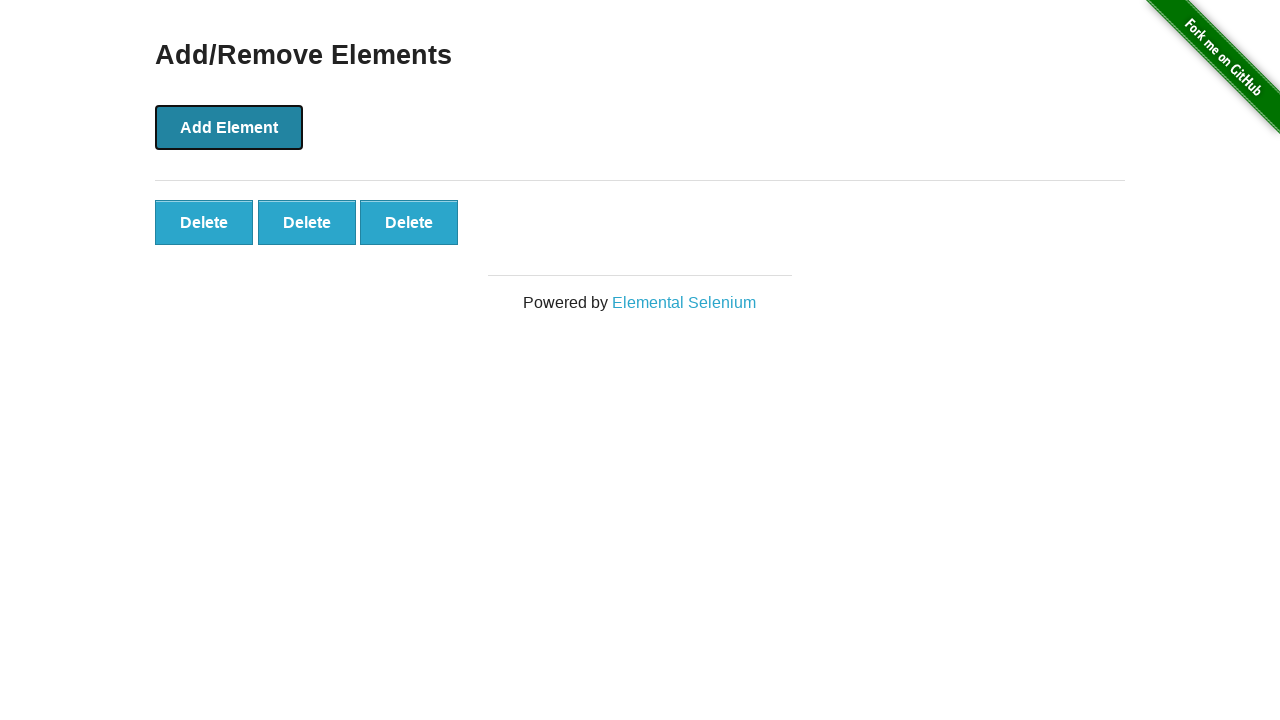

Pressed ENTER on 'Add Element' button (iteration 4/5) on button >> internal:has-text="Add Element"i
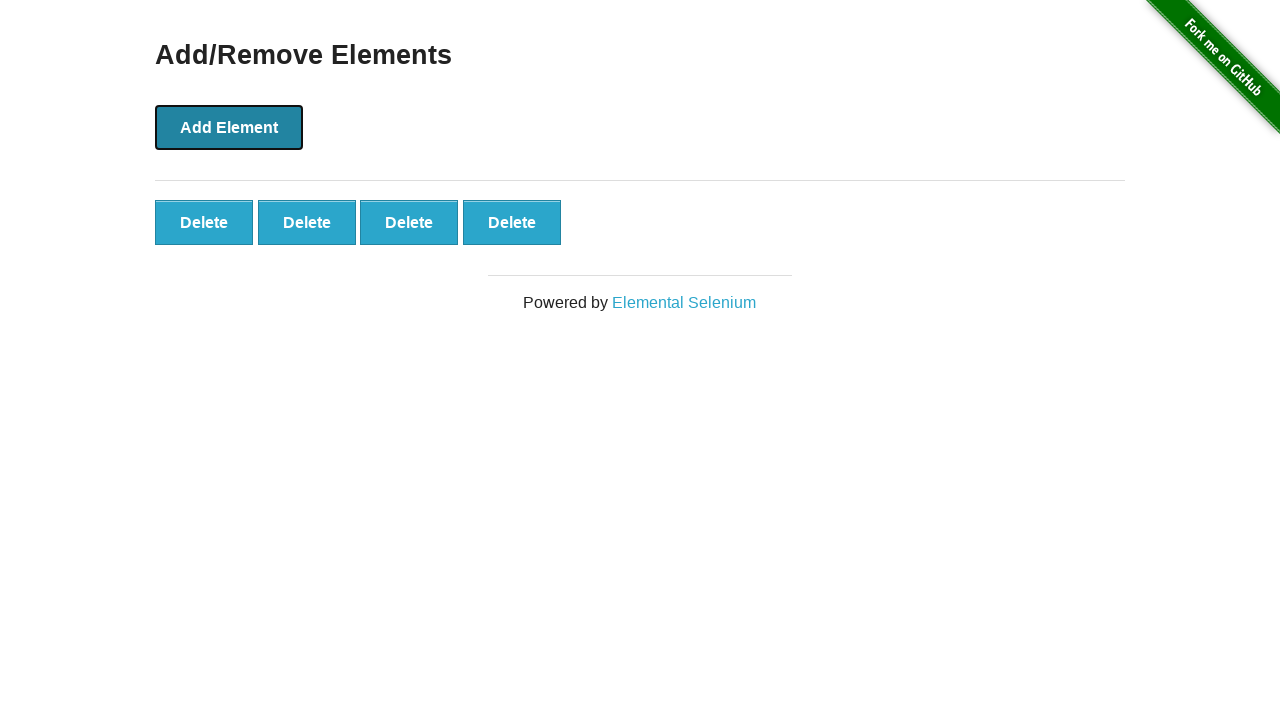

Pressed ENTER on 'Add Element' button (iteration 5/5) on button >> internal:has-text="Add Element"i
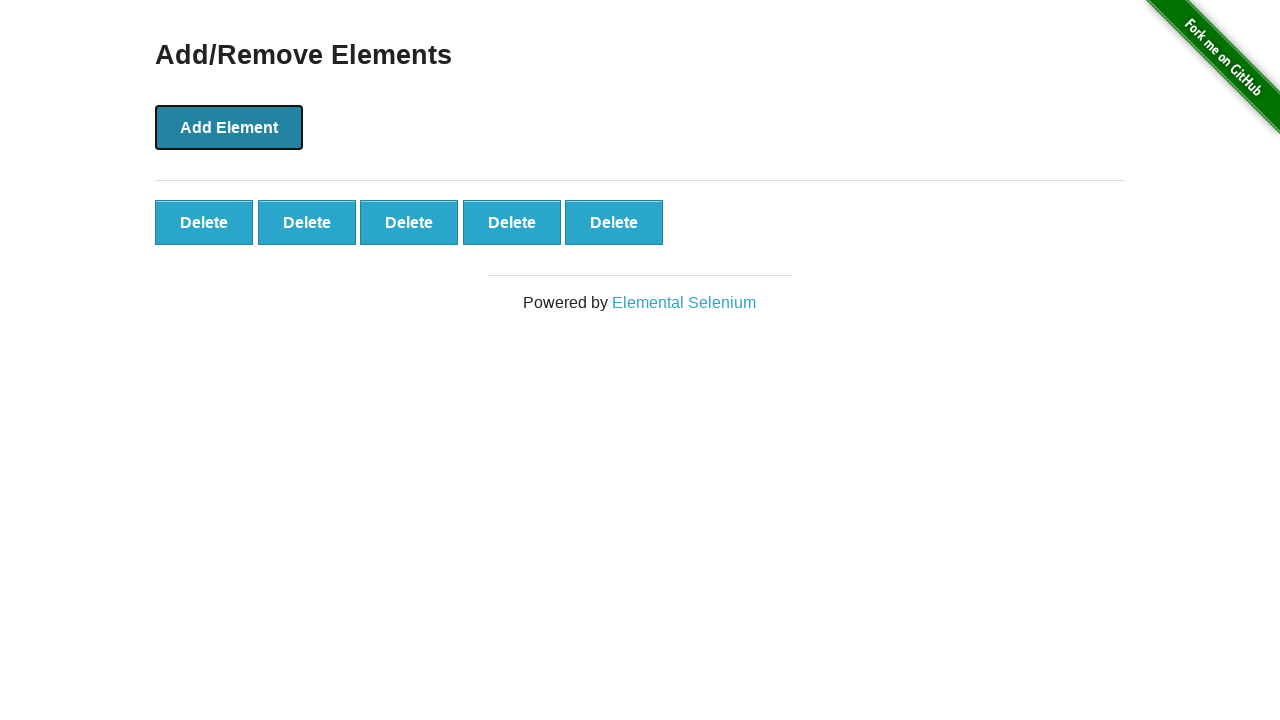

Waited for added elements to appear on the page
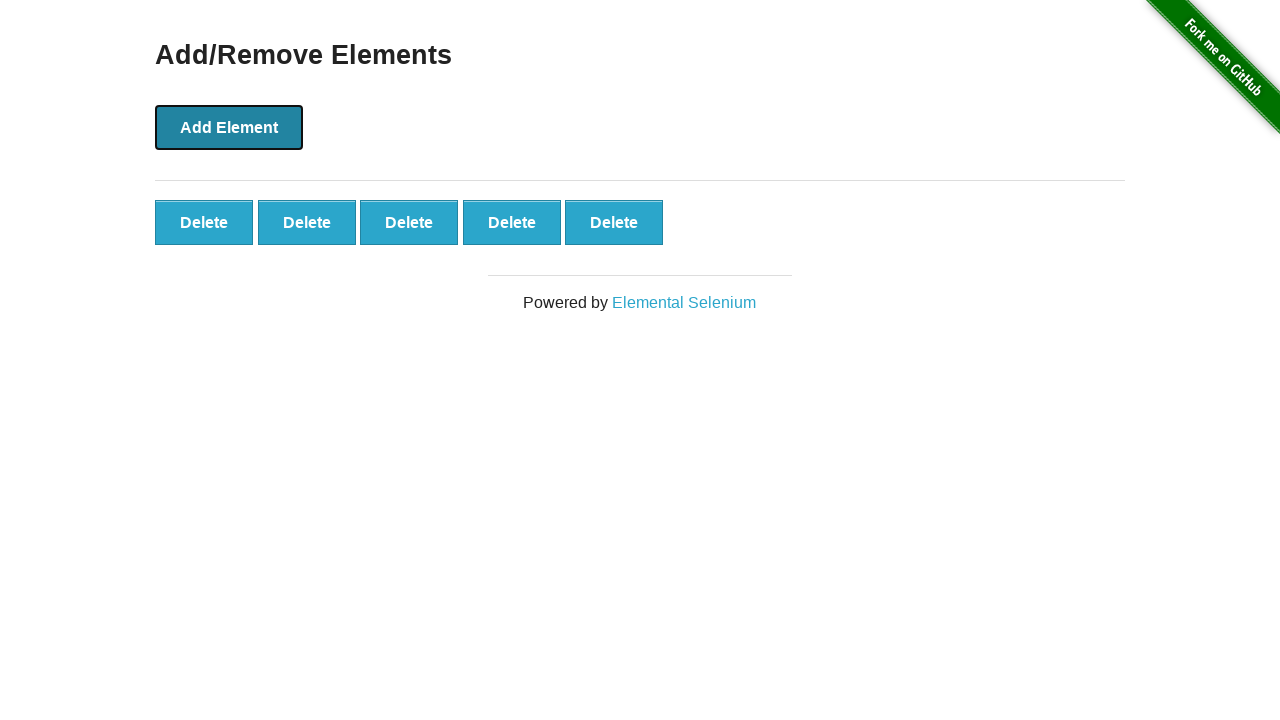

Located all delete buttons (added-manually class)
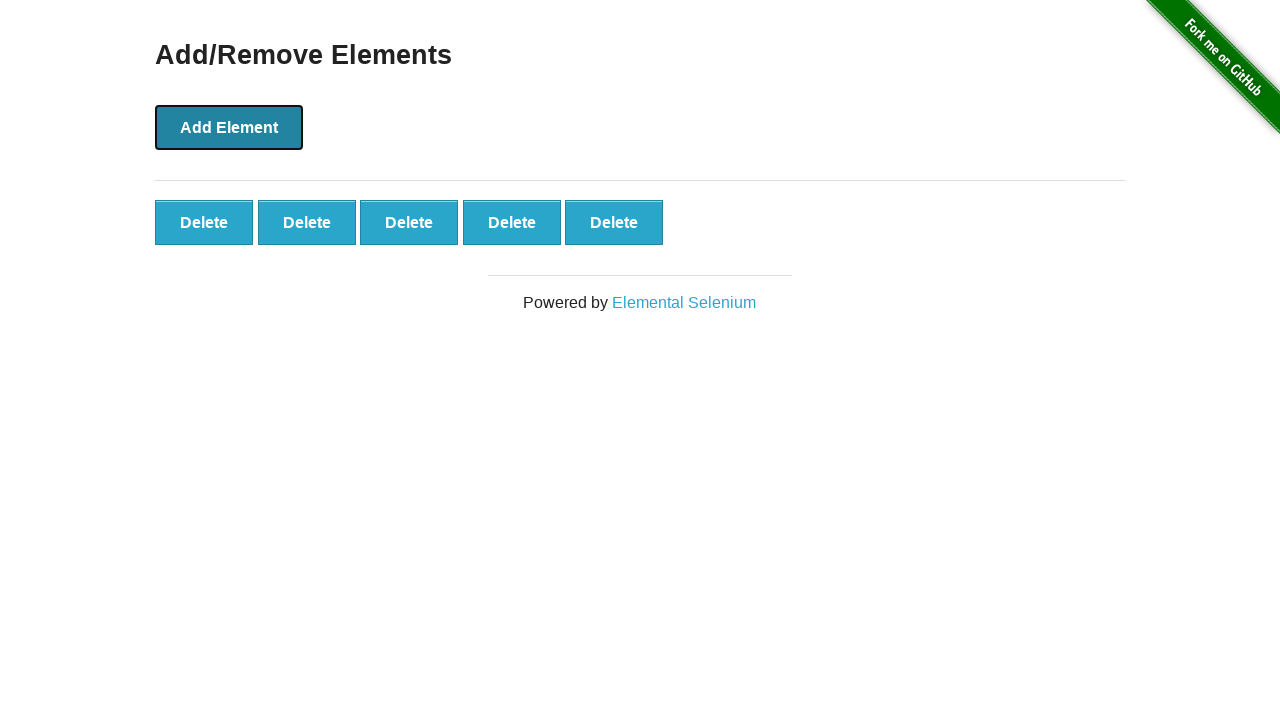

Verified that 5 delete buttons were successfully added
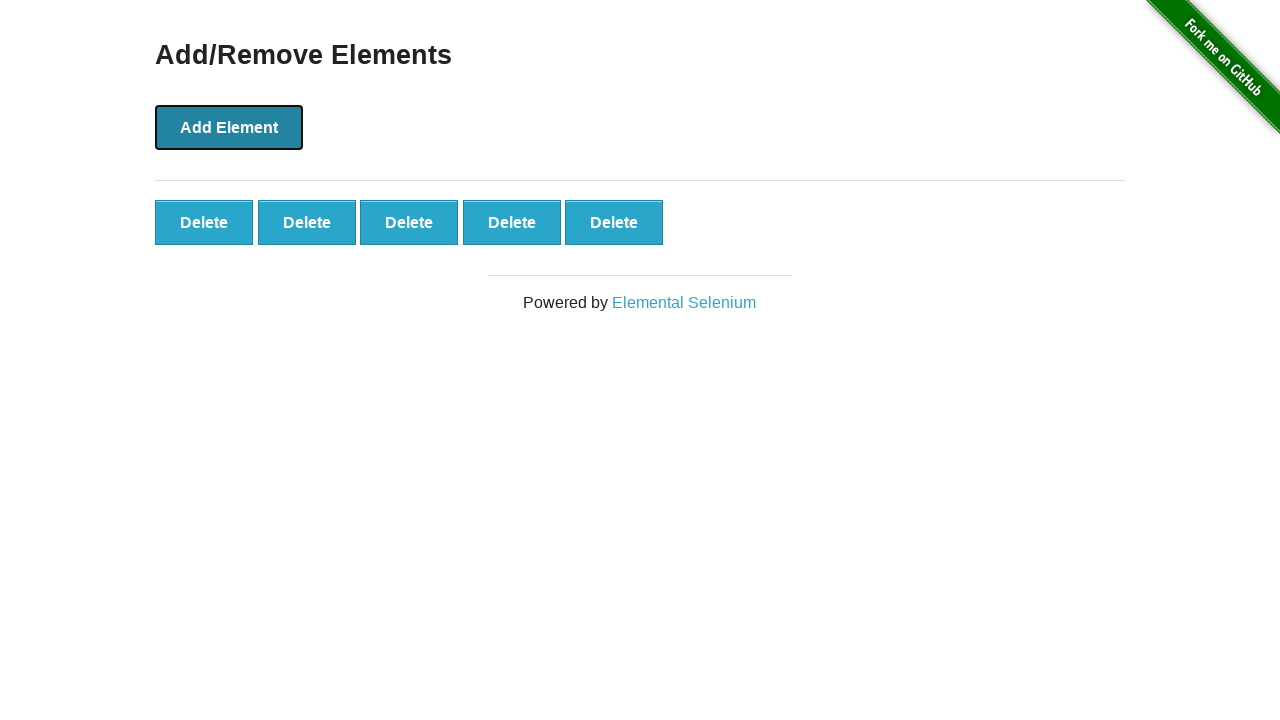

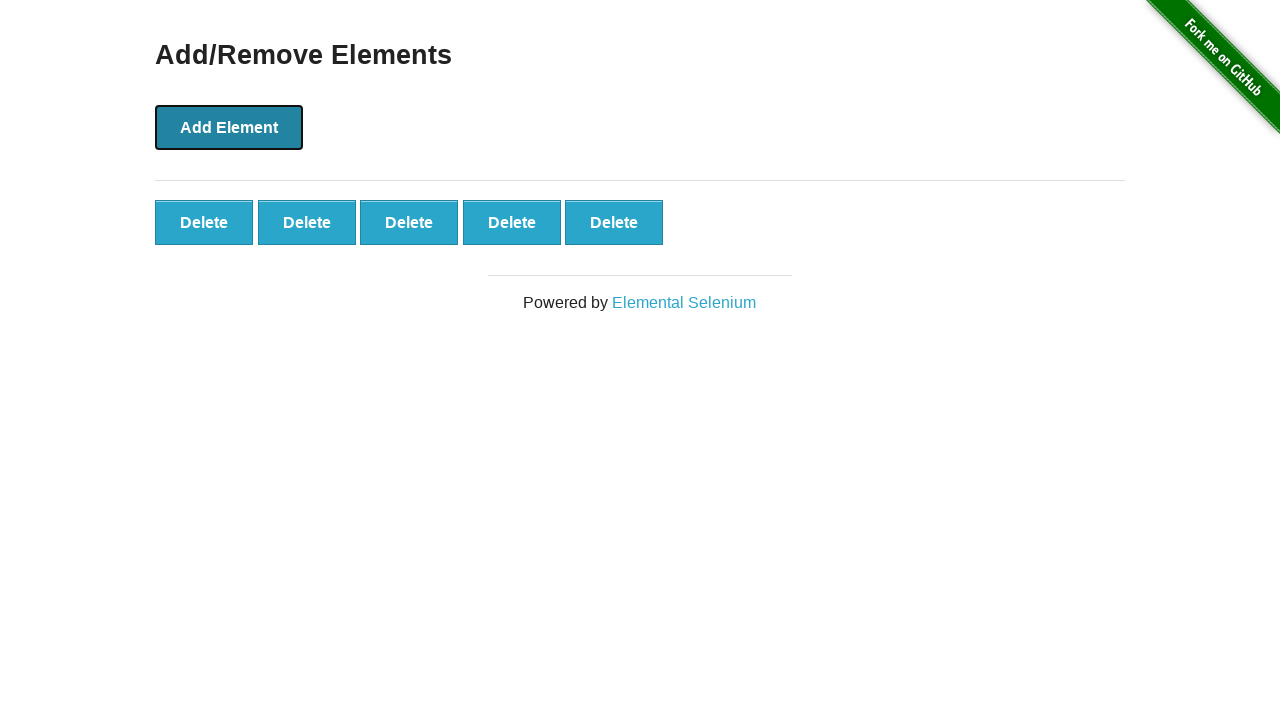